Tests adding a new todo item by typing in the input field and pressing Enter, then verifying the item appears in the list

Starting URL: https://todolist.james.am/#/

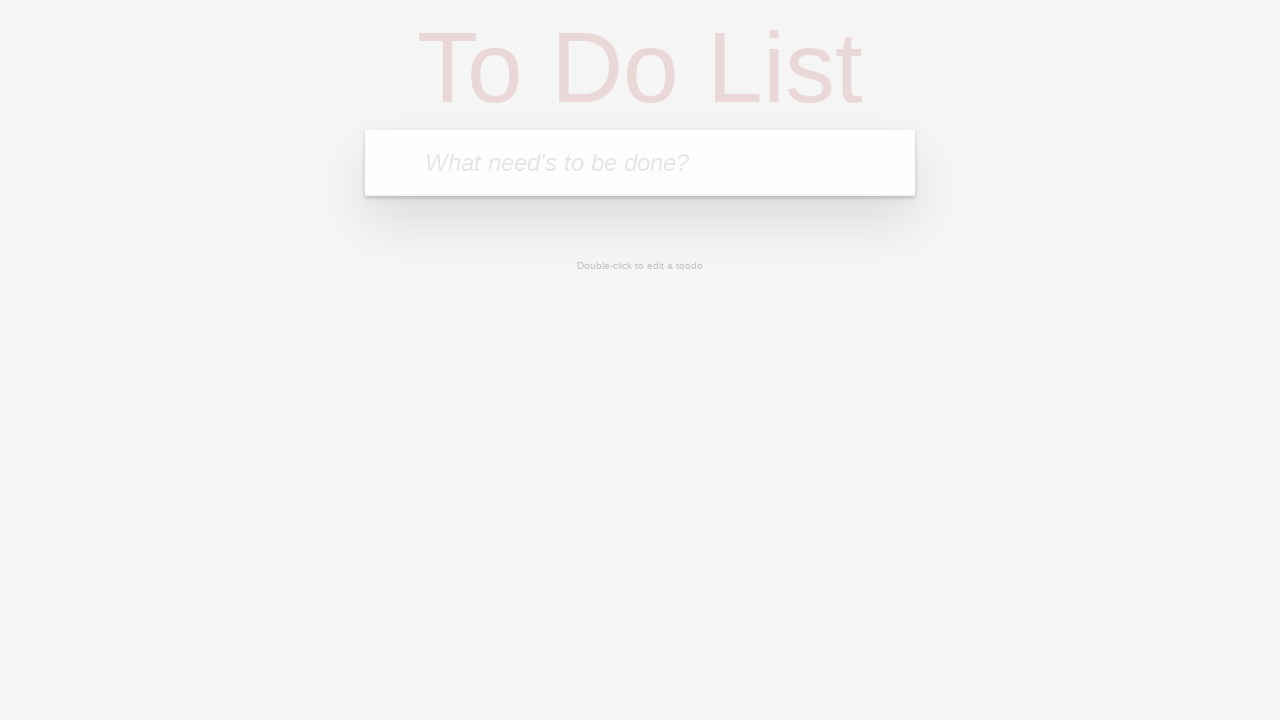

New todo input field is visible
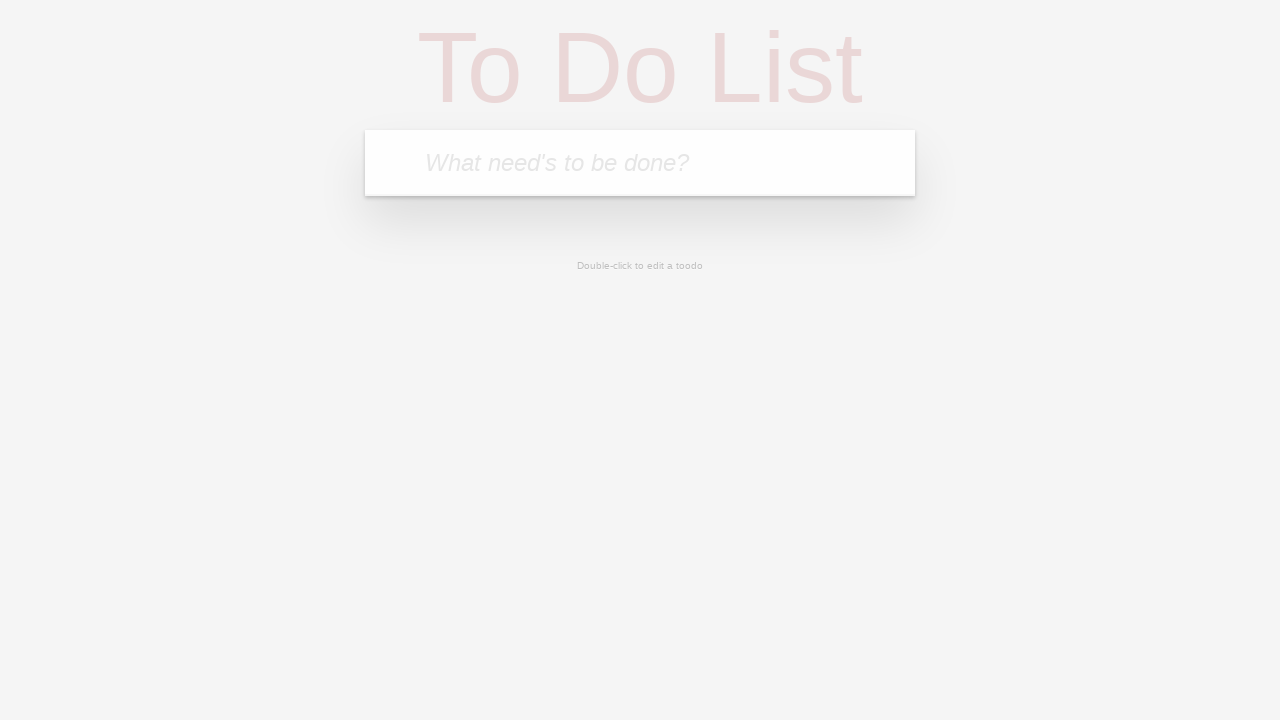

Typed 'Buy groceries' in the new todo input field on .new-todo
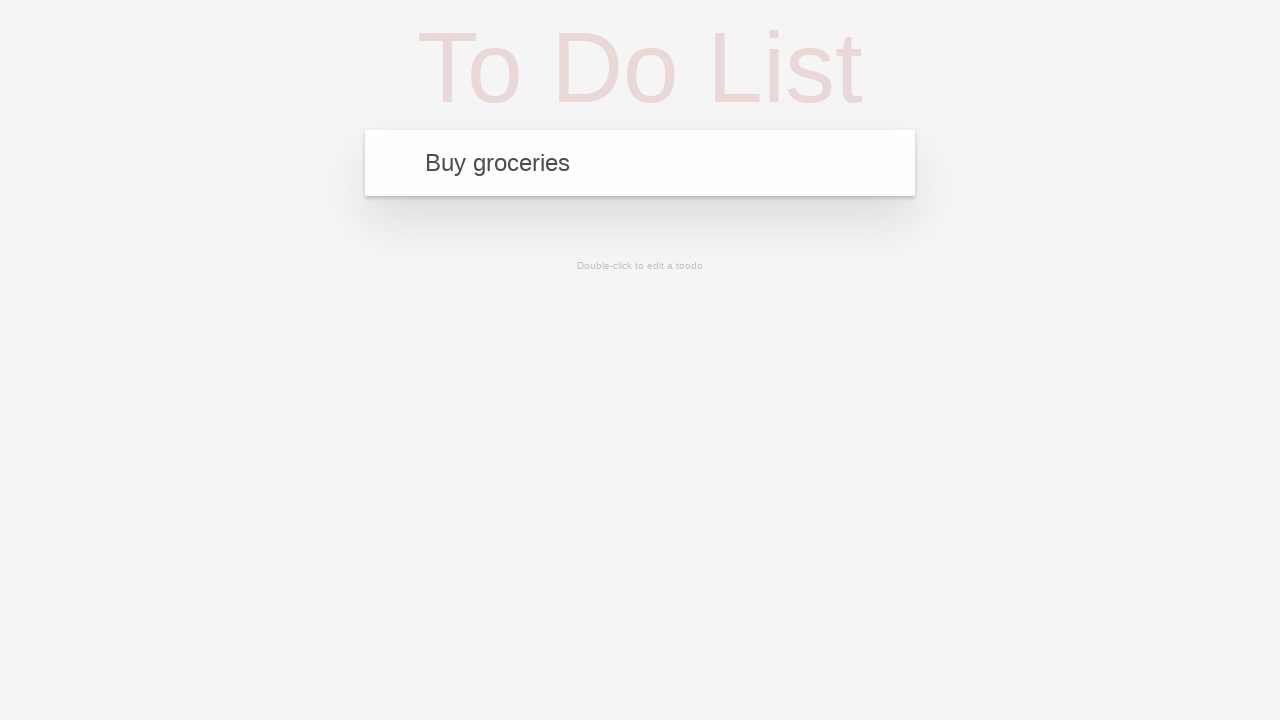

Pressed Enter to add the new todo item on .new-todo
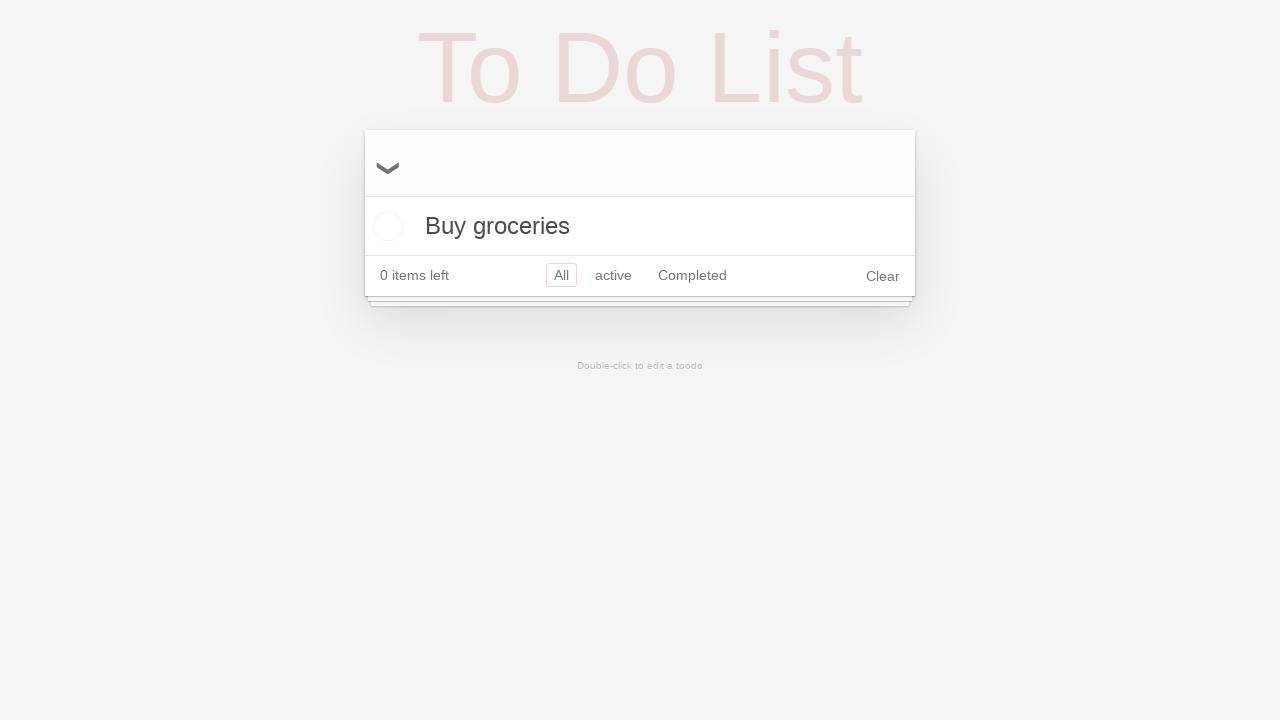

Verified 'Buy groceries' todo item appears in the list
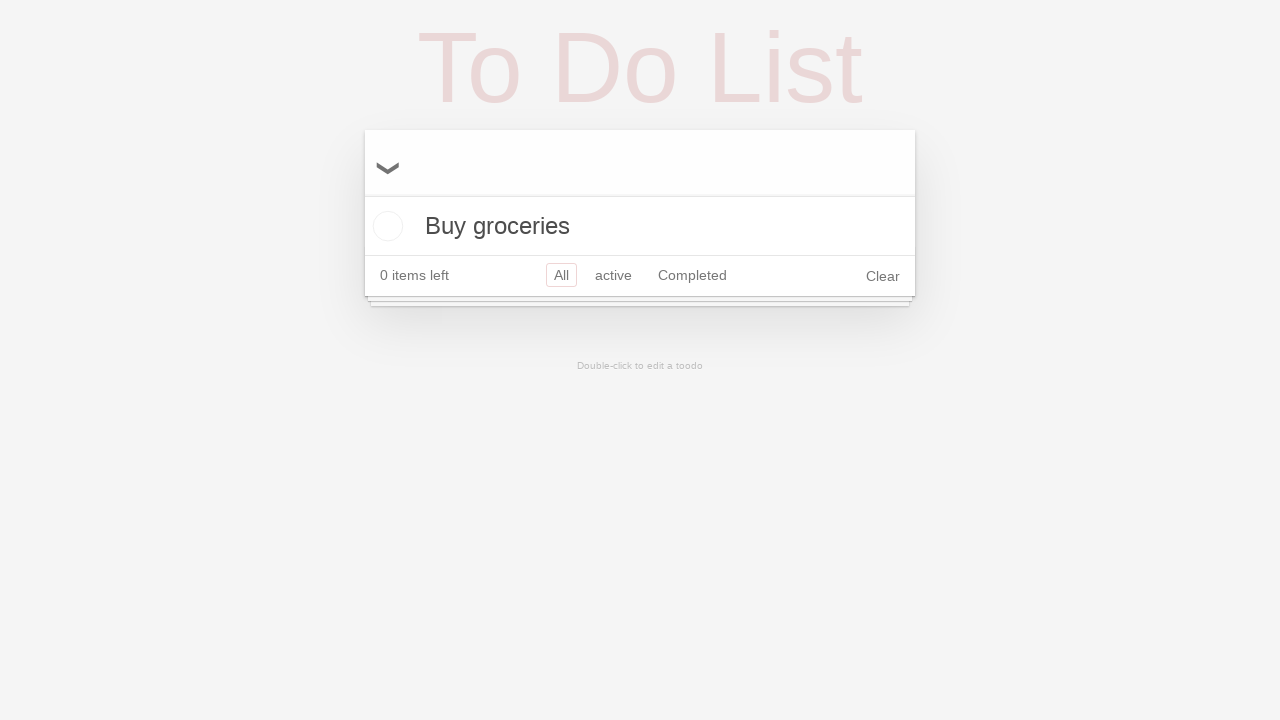

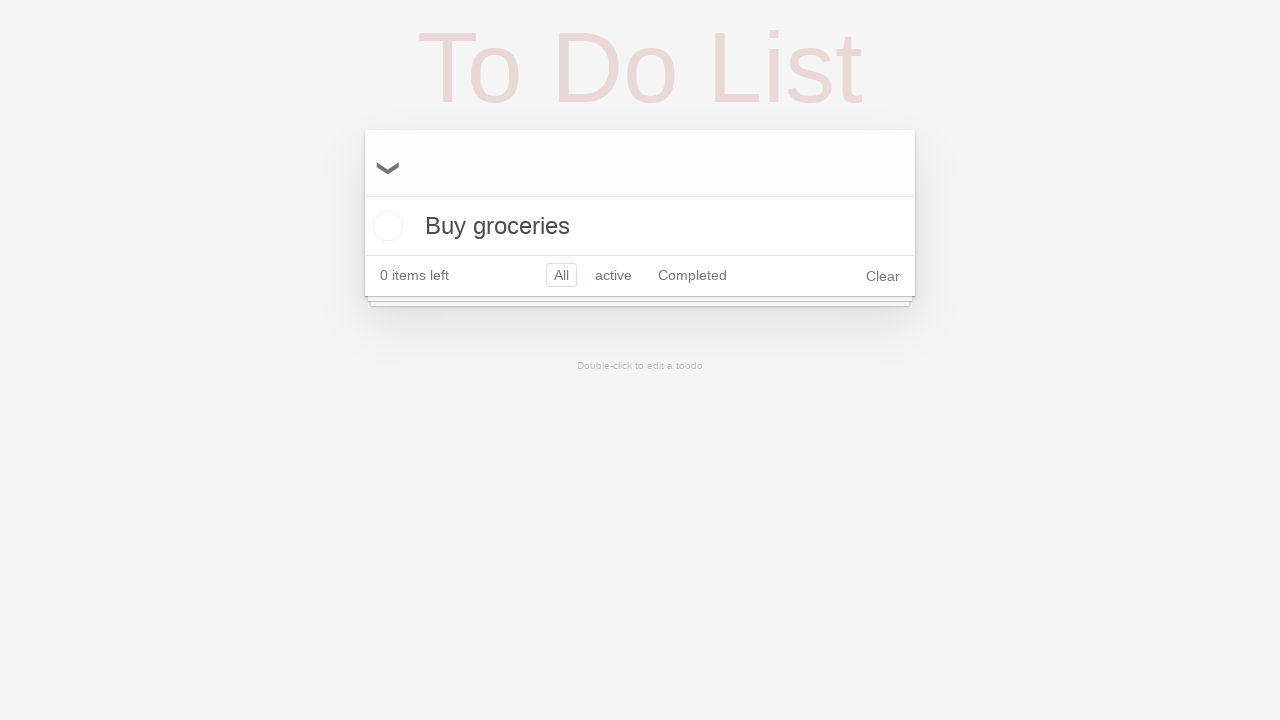